Tests hover functionality by moving the mouse over an avatar element and verifying that a caption becomes visible on hover.

Starting URL: http://the-internet.herokuapp.com/hovers

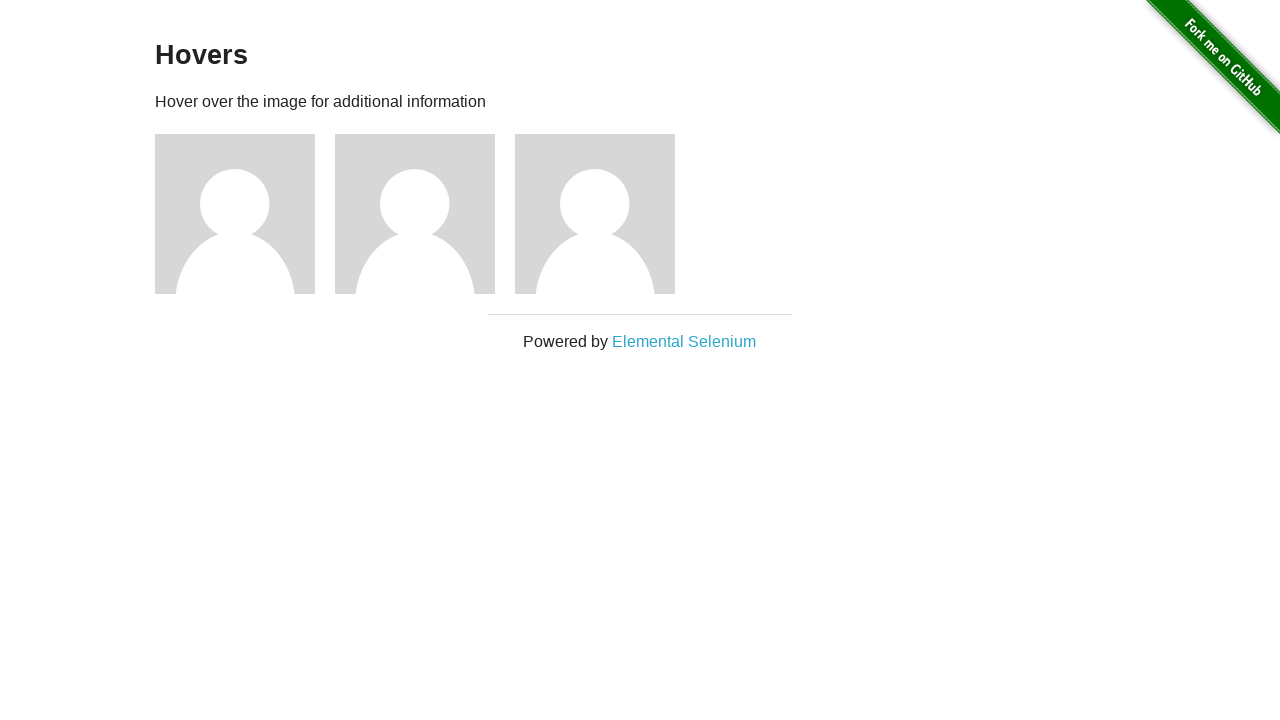

Located the first avatar figure element
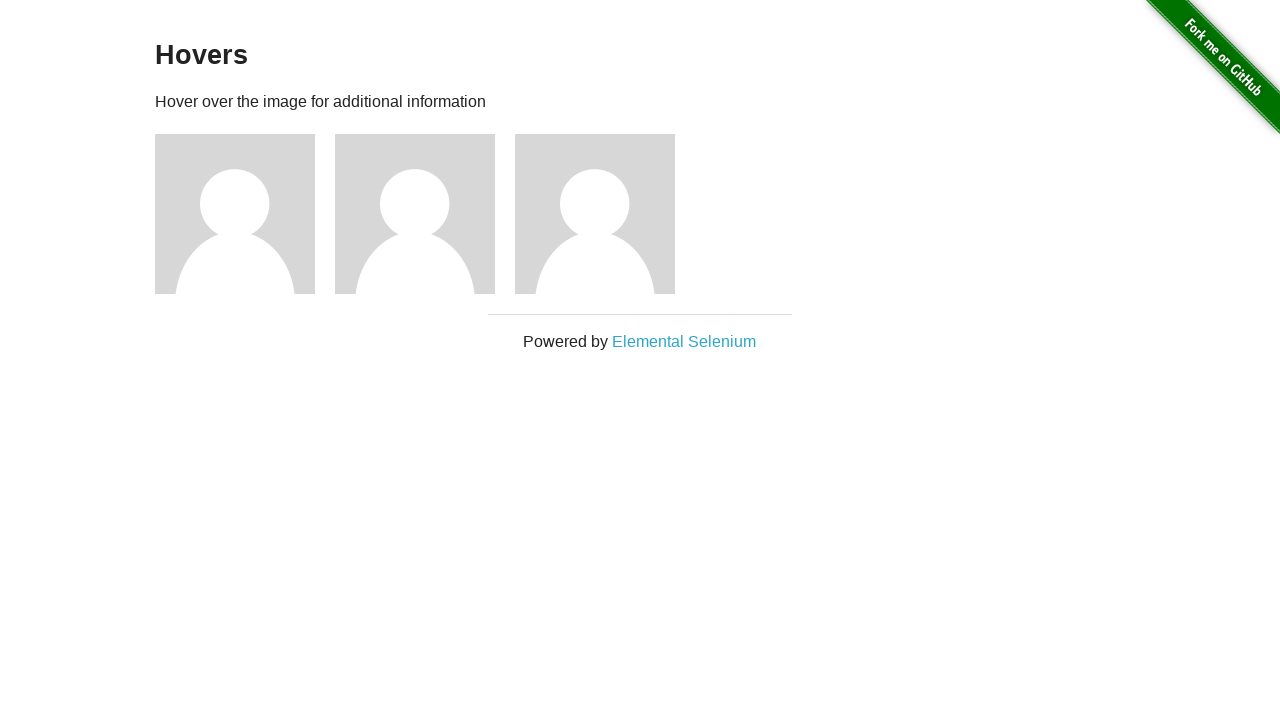

Hovered over the avatar element at (245, 214) on .figure >> nth=0
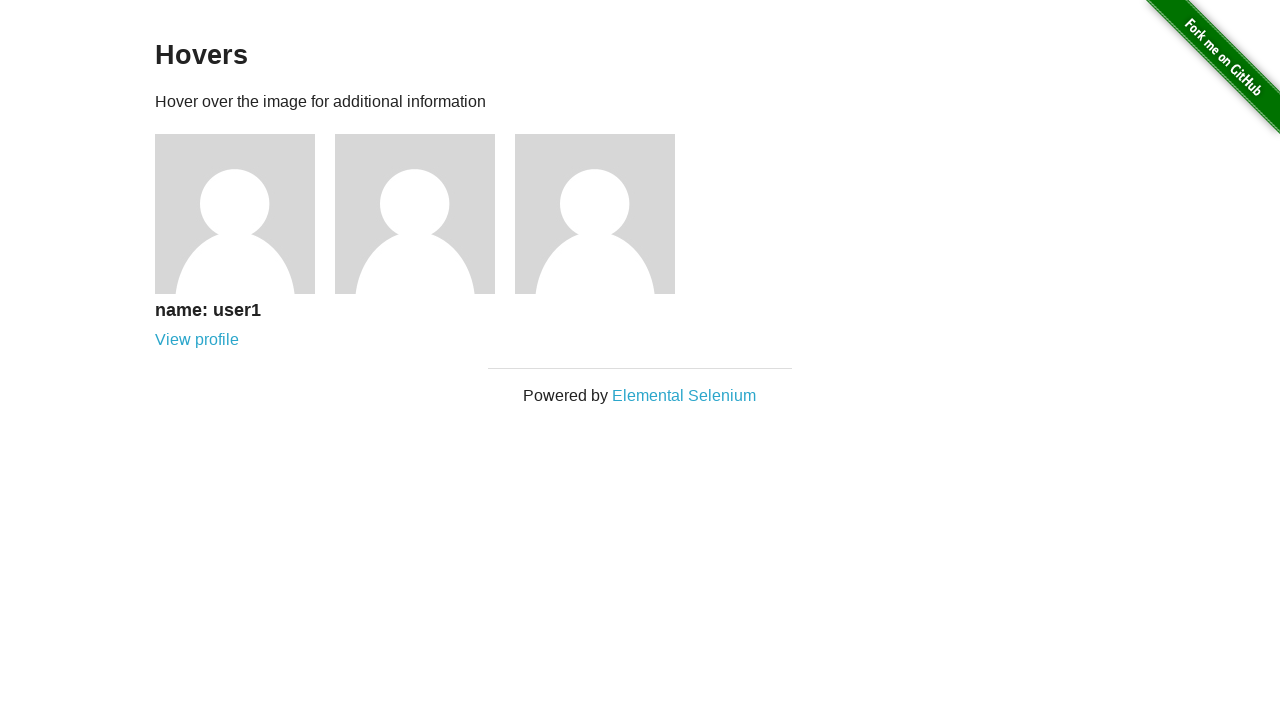

Caption became visible after hovering
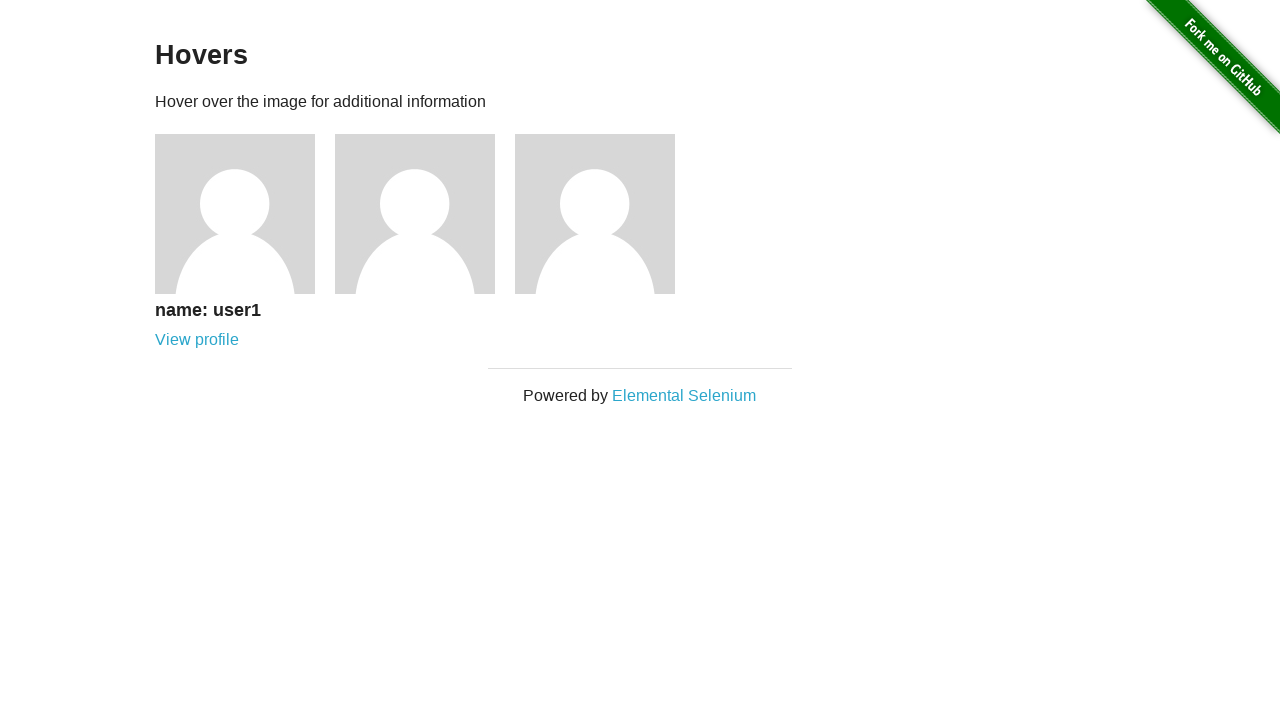

Verified that the caption is visible
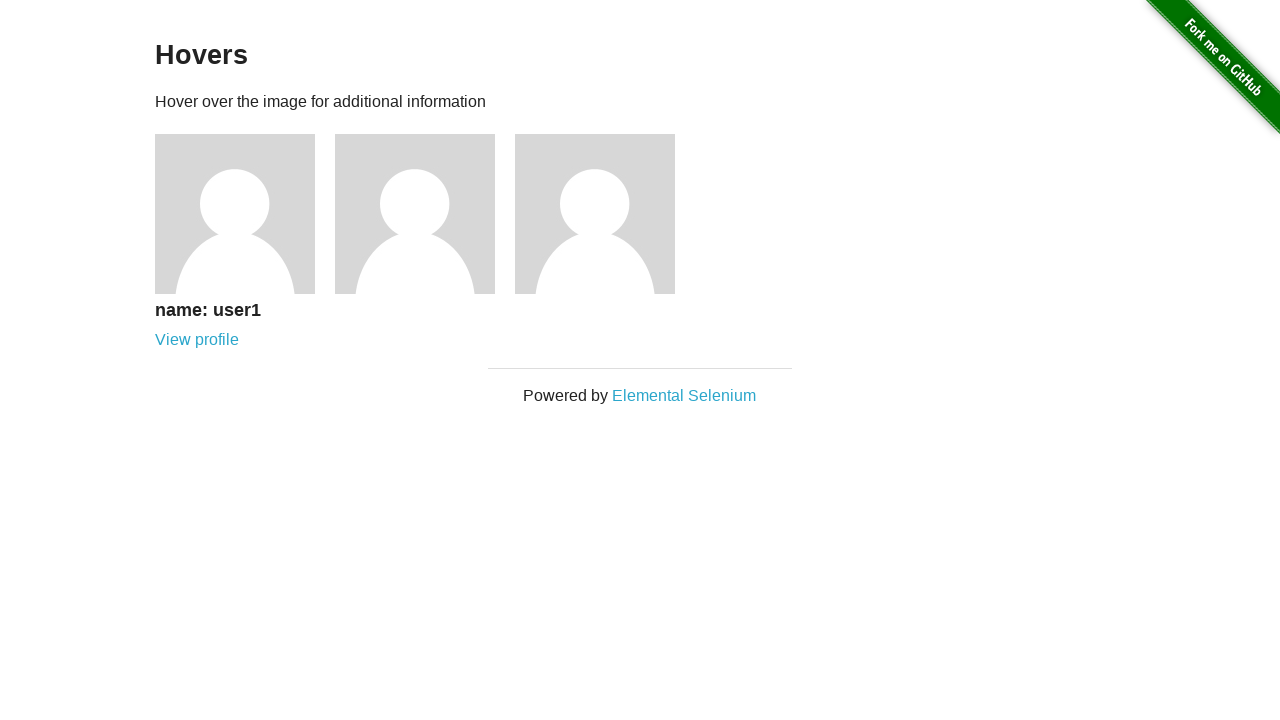

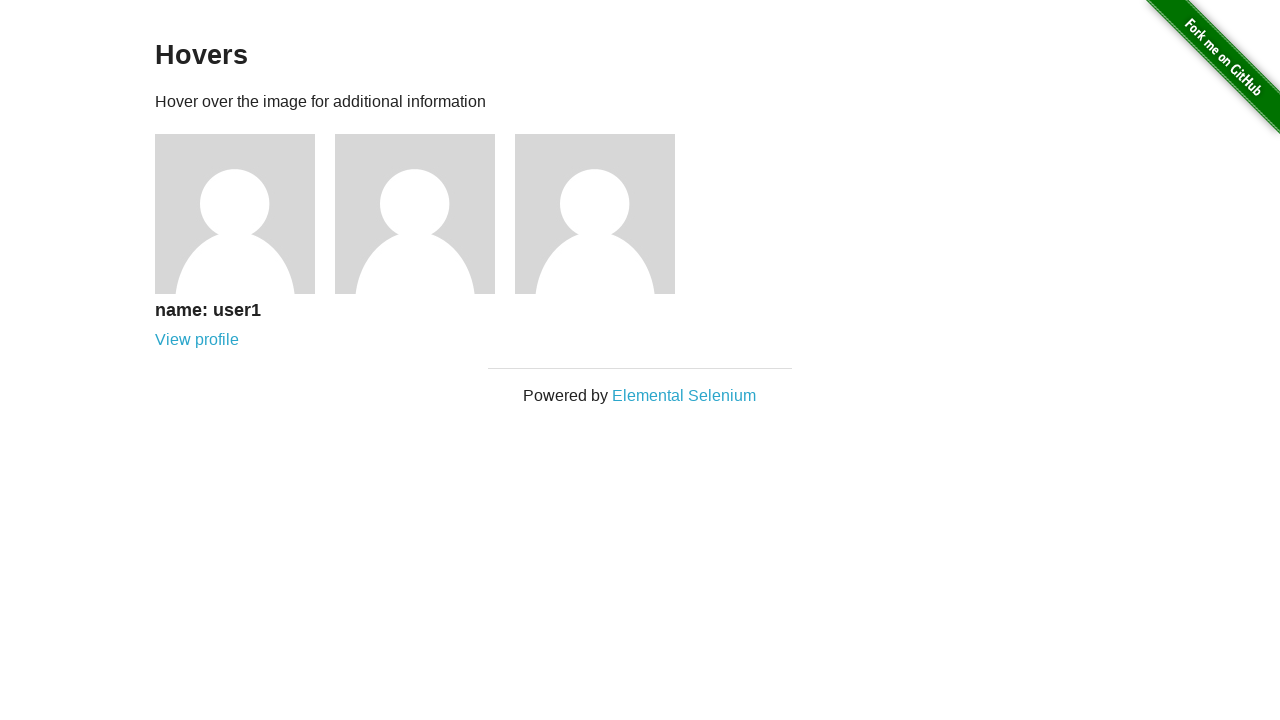